Searches for laptops on an e-commerce site, selects a category from dropdown, and initiates search

Starting URL: https://naveenautomationlabs.com/opencart/index.php?route=account/login

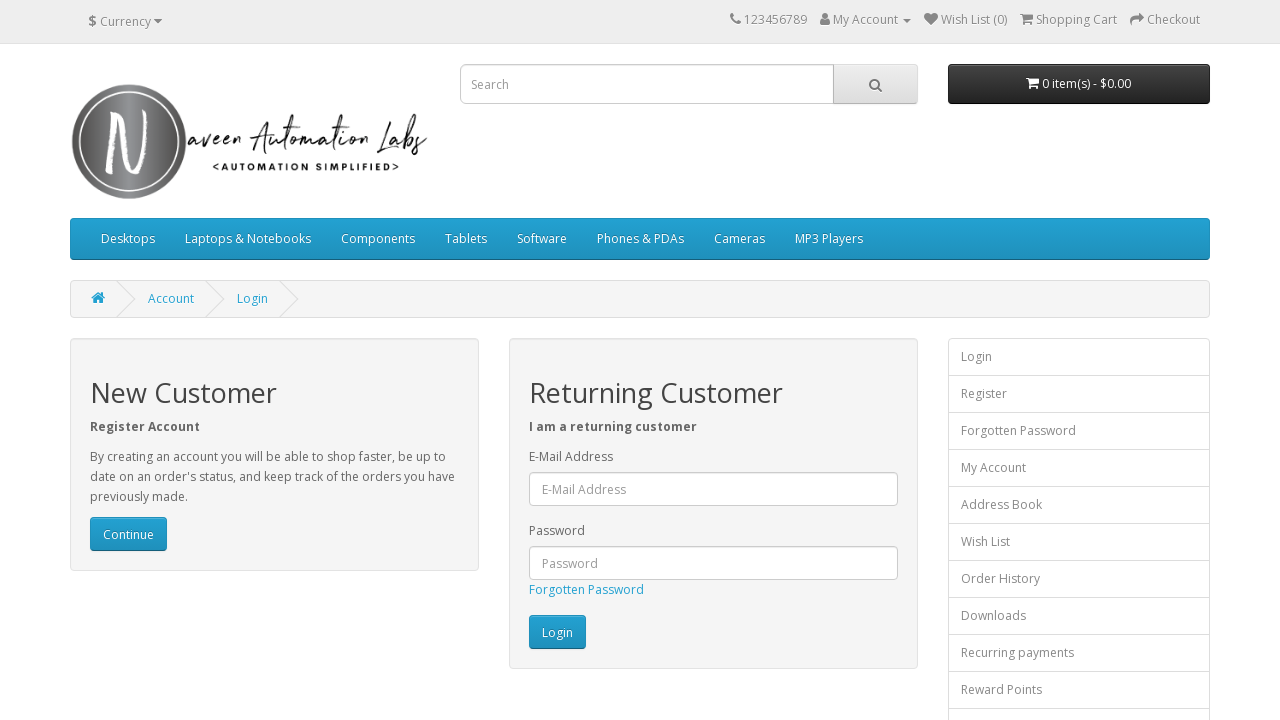

Filled search box with 'Laptop' on //input[@type='text' and @name='search']
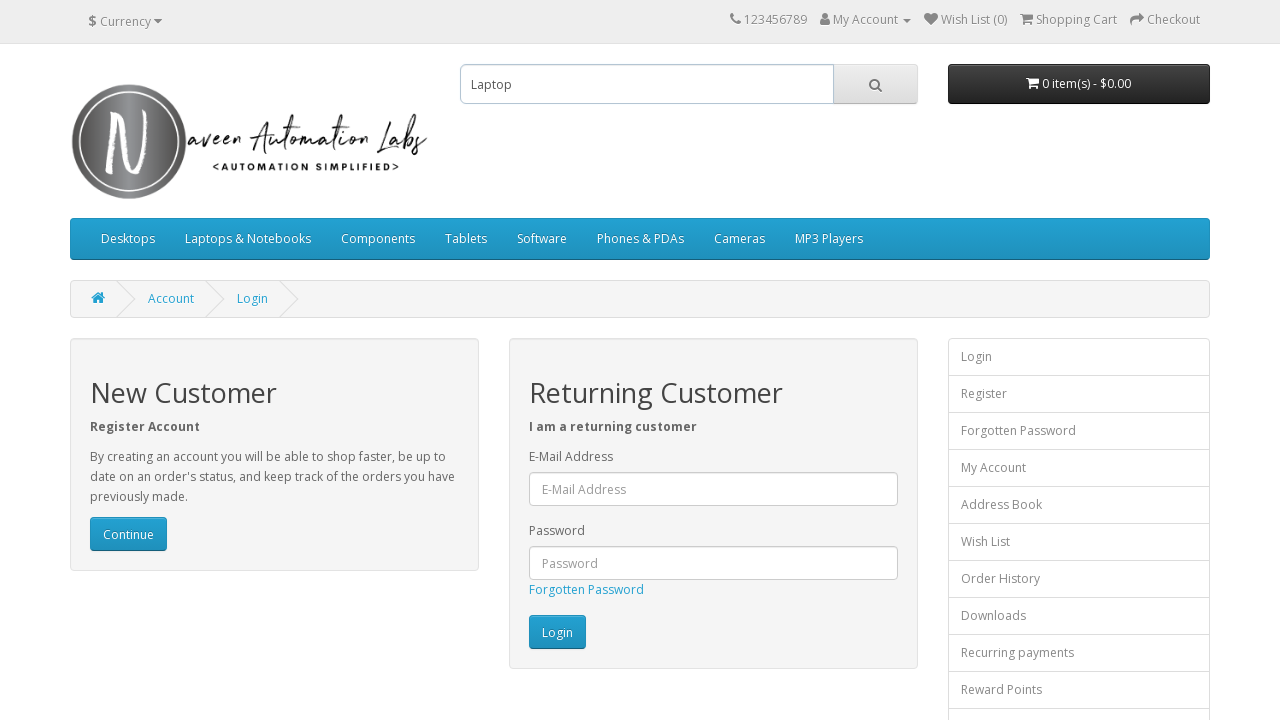

Clicked initial search button at (876, 84) on xpath=//button[@type='button']/parent::span
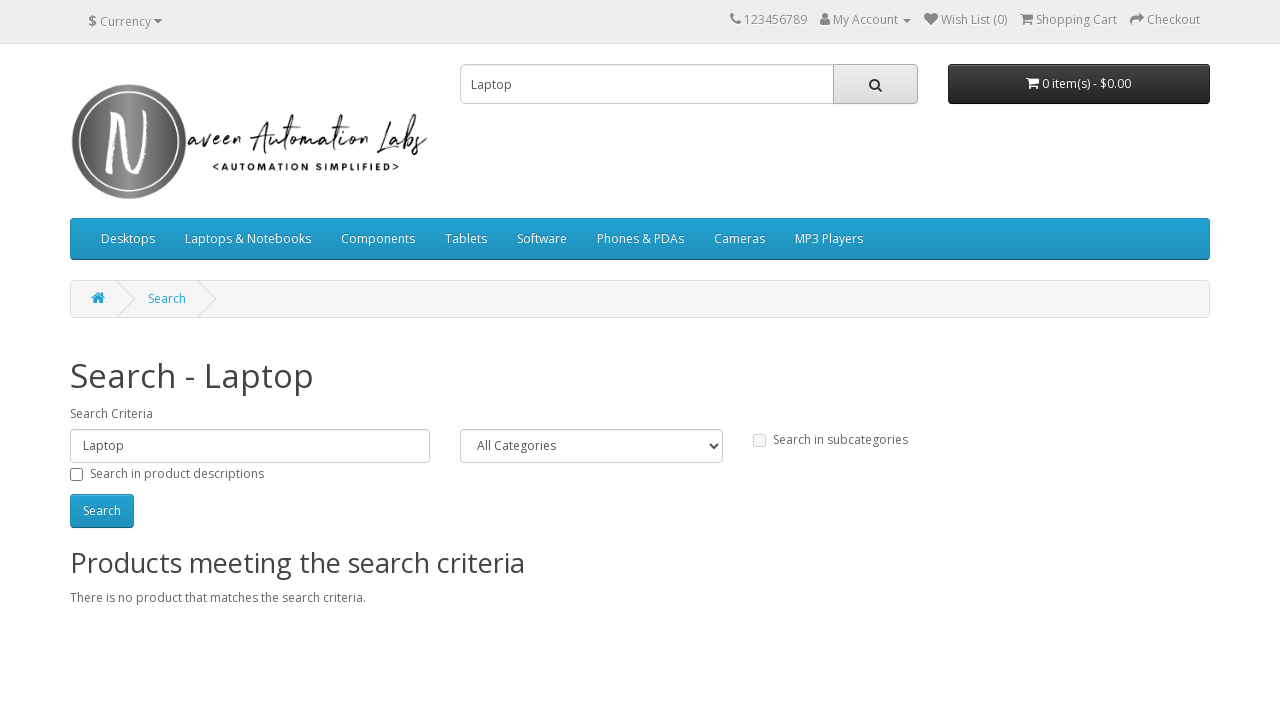

Category dropdown loaded
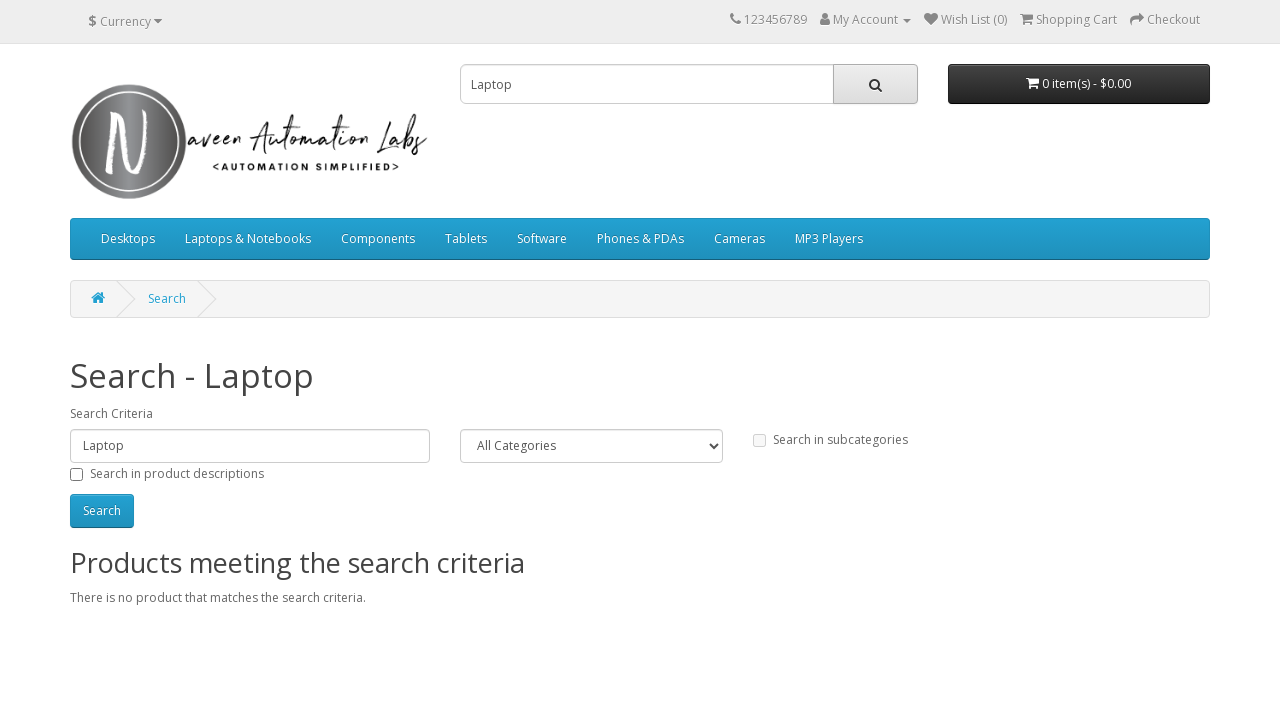

Selected 'Desktops' from category dropdown on select[name='category_id']
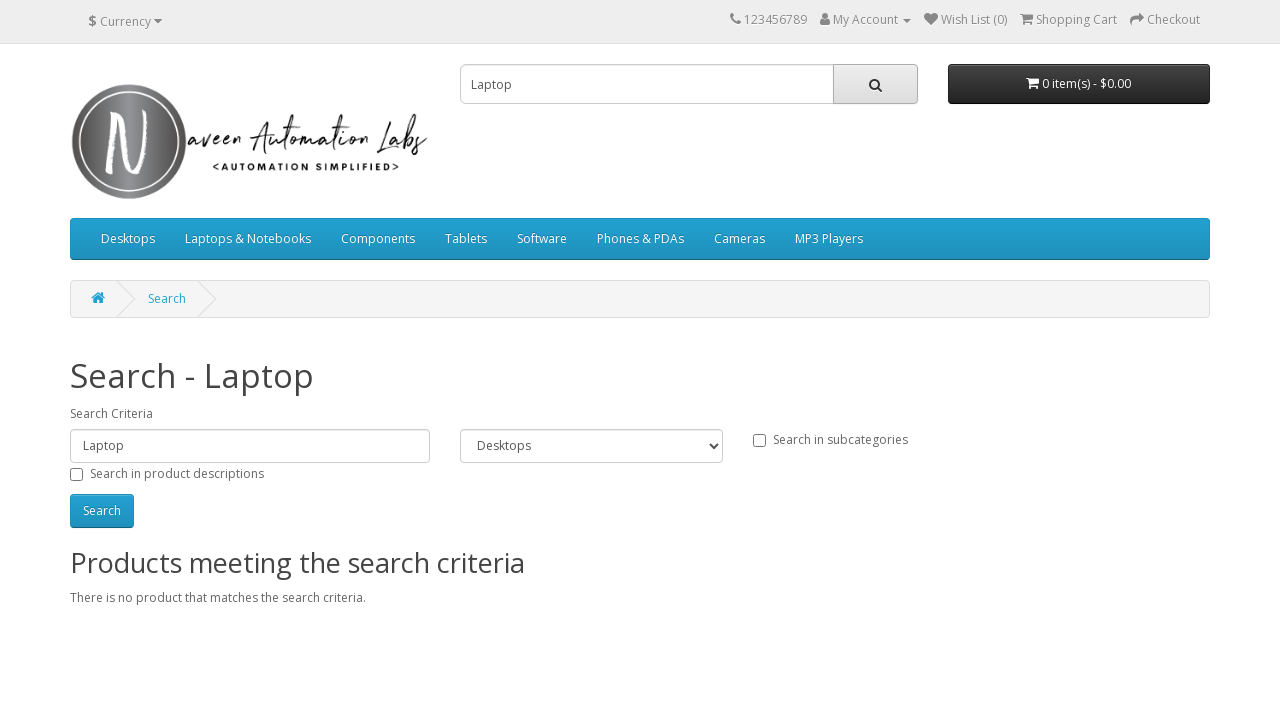

Clicked search button to initiate search at (102, 511) on #button-search
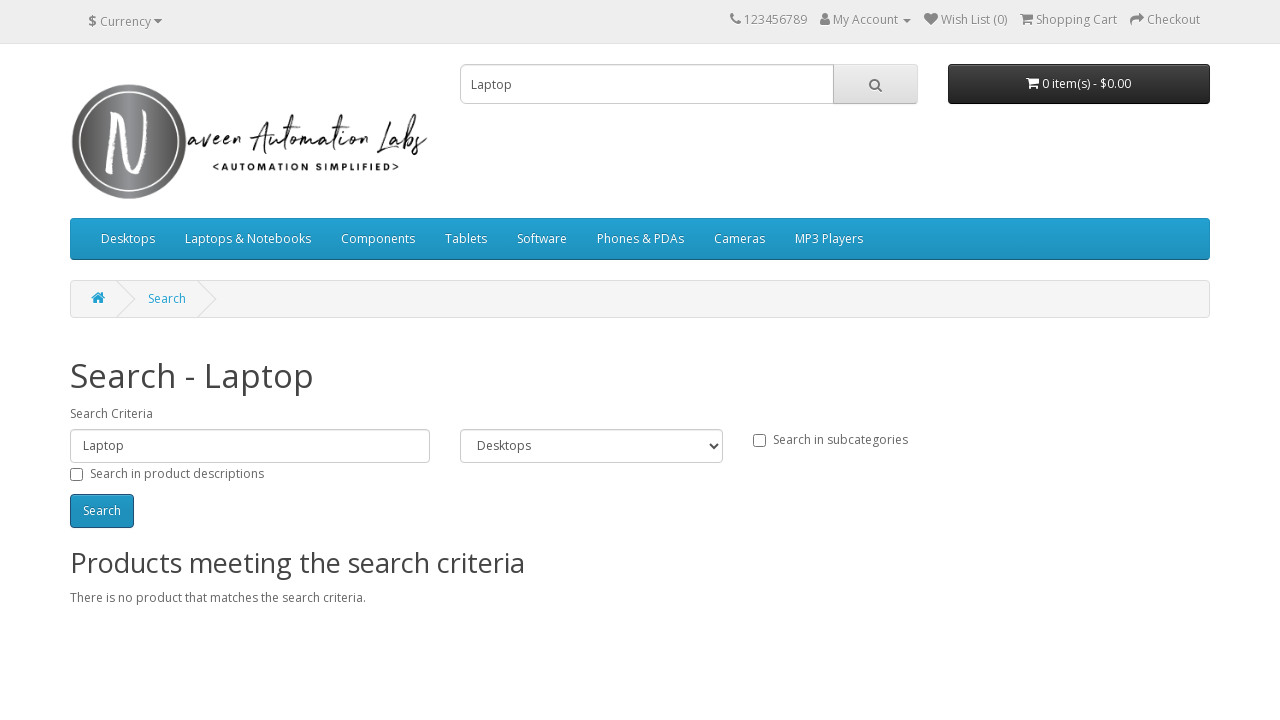

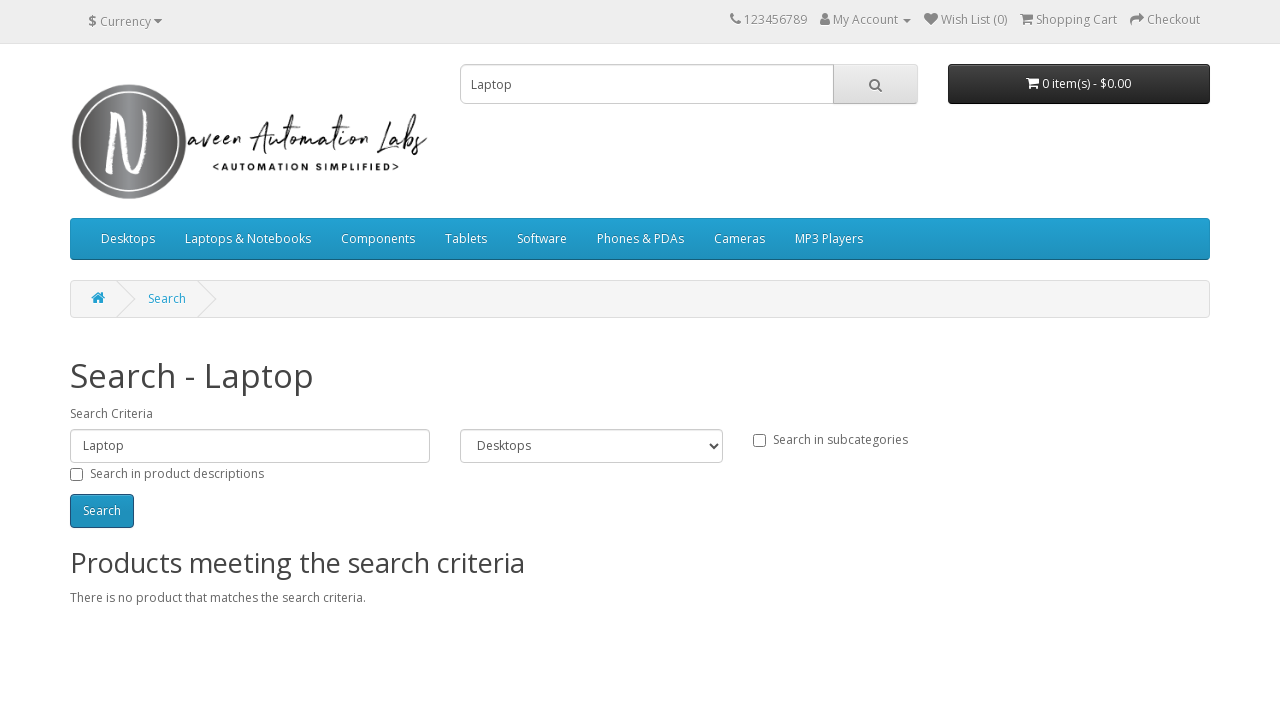